Tests JavaScript executor functionality by clicking on a "Website Testing" module button and displaying an alert on a Vietnamese testing website.

Starting URL: https://anhtester.com/

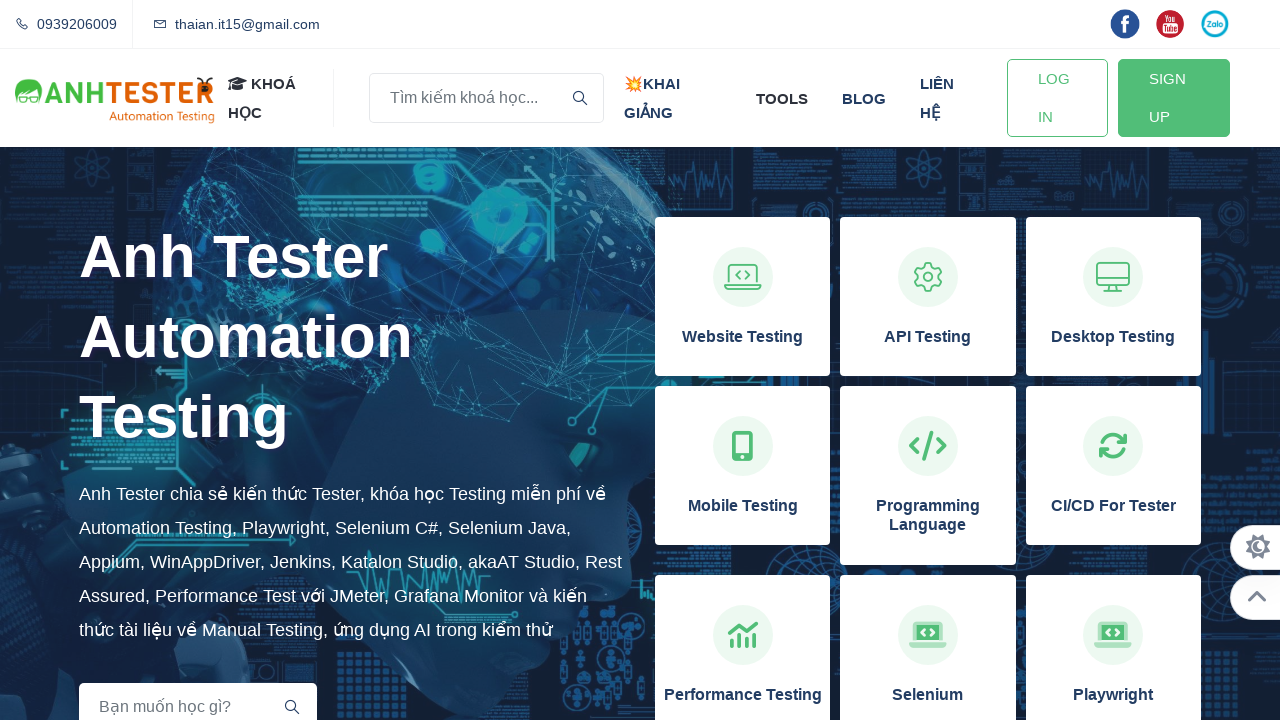

Clicked on 'Website Testing' module button at (743, 337) on xpath=//h3[normalize-space()='Website Testing']
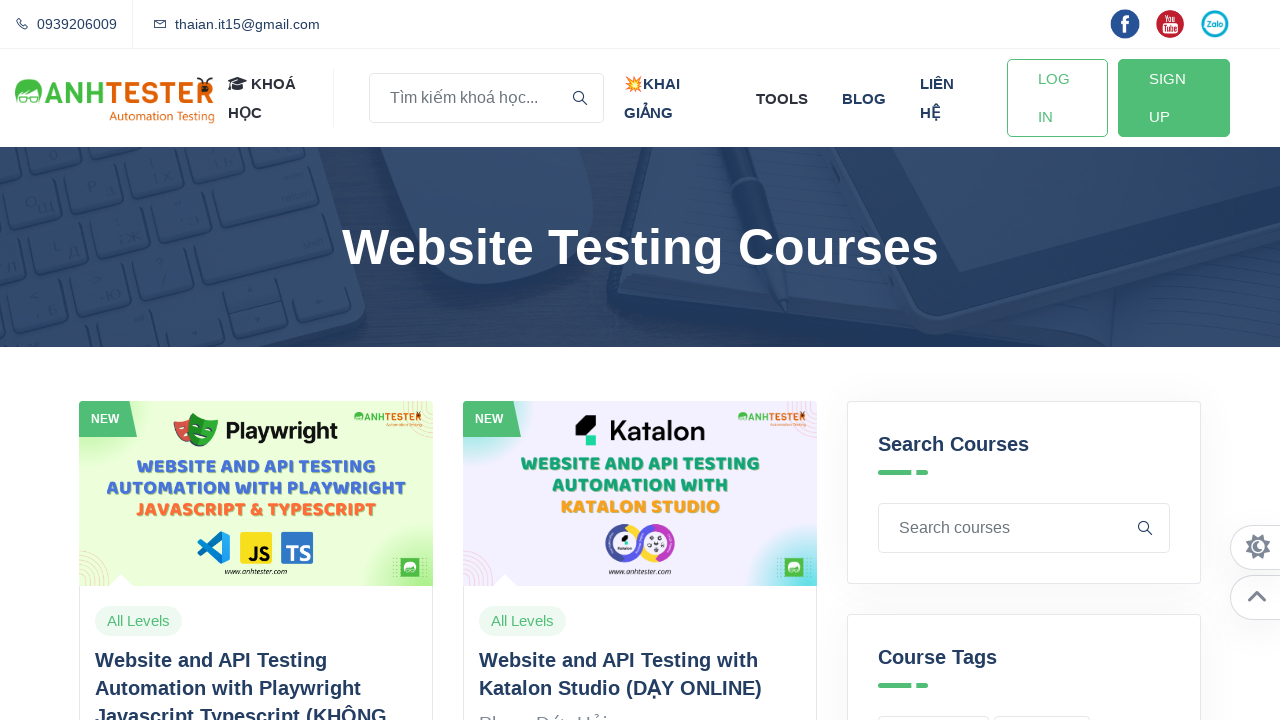

Waited for page to load (networkidle)
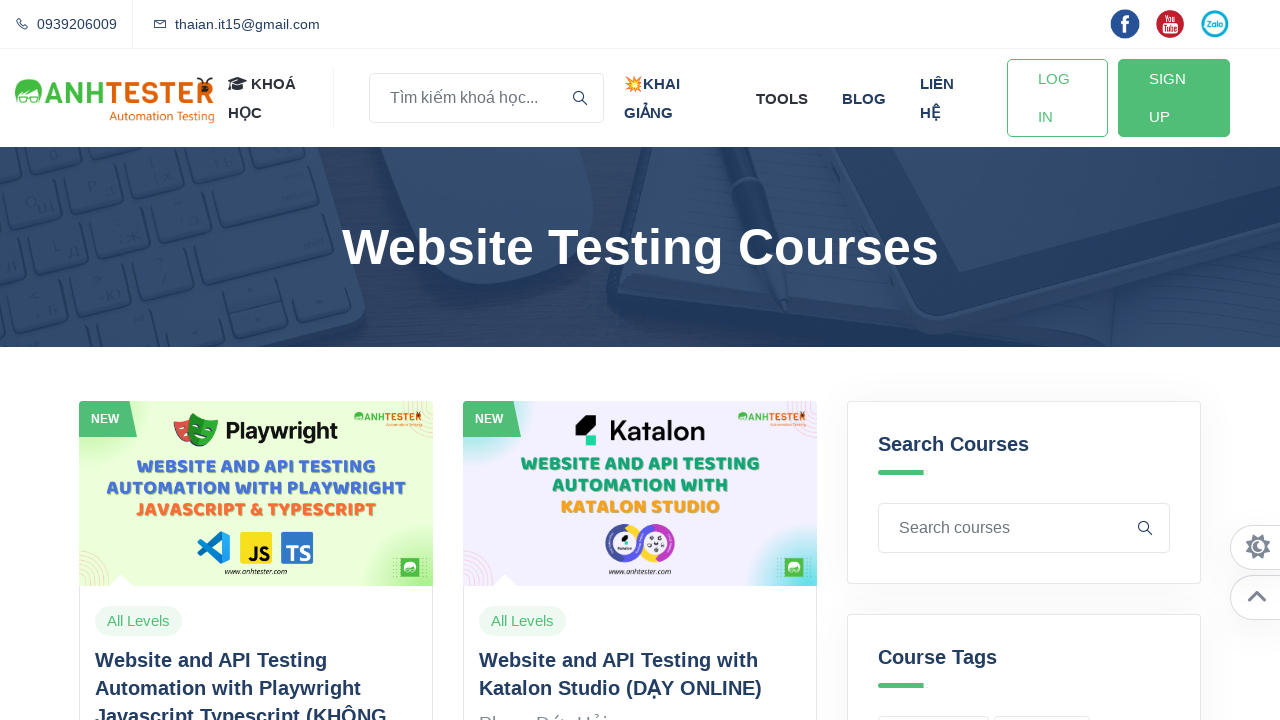

Executed JavaScript to display alert with message 'Successfully Logged In'
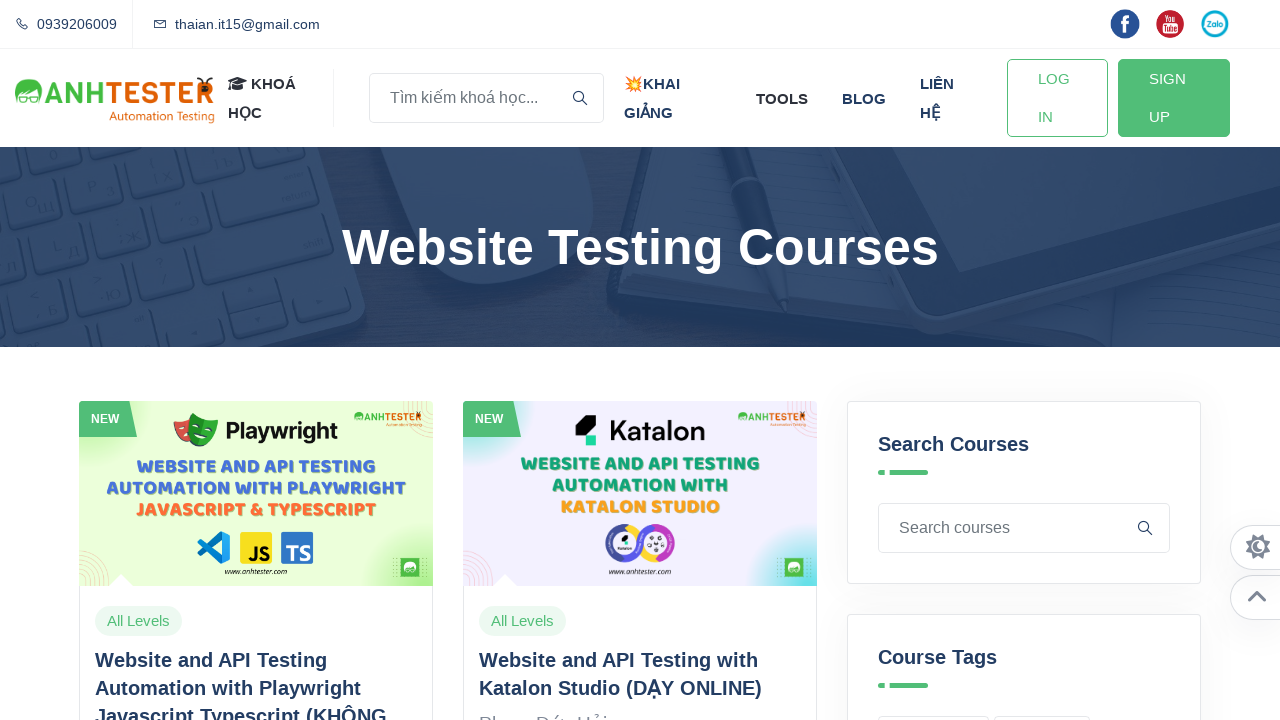

Set up dialog handler to accept alerts
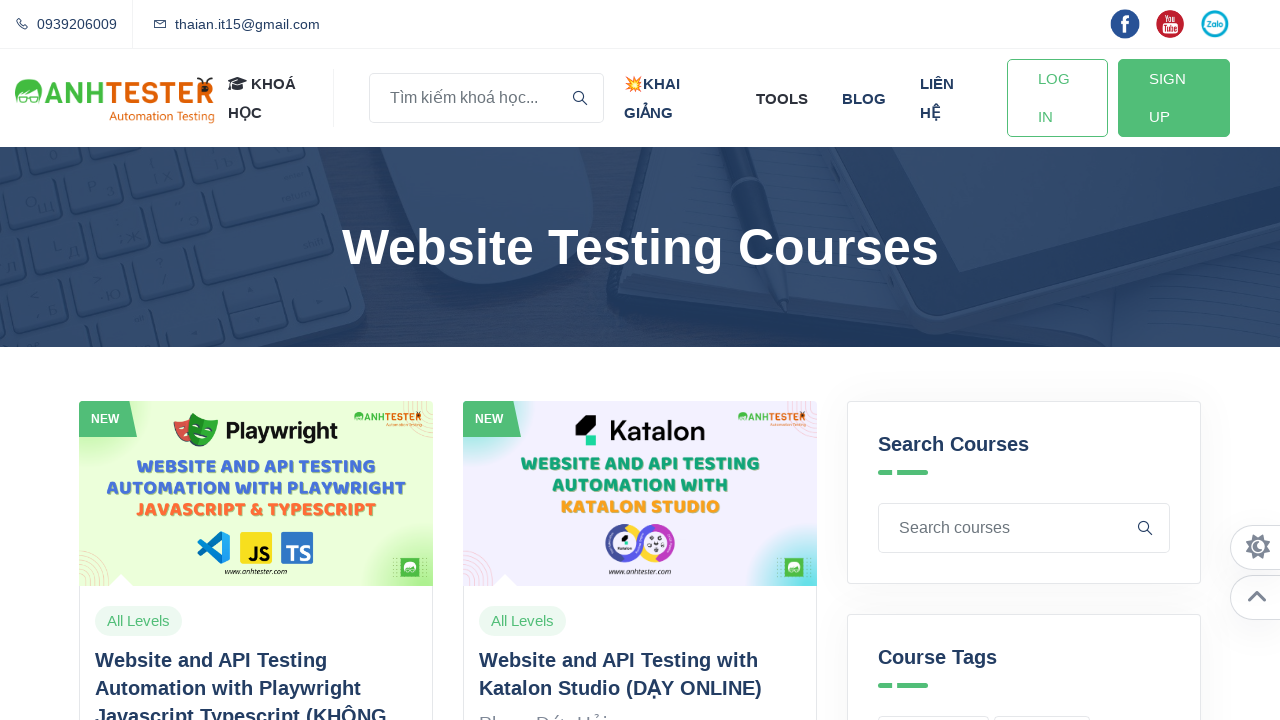

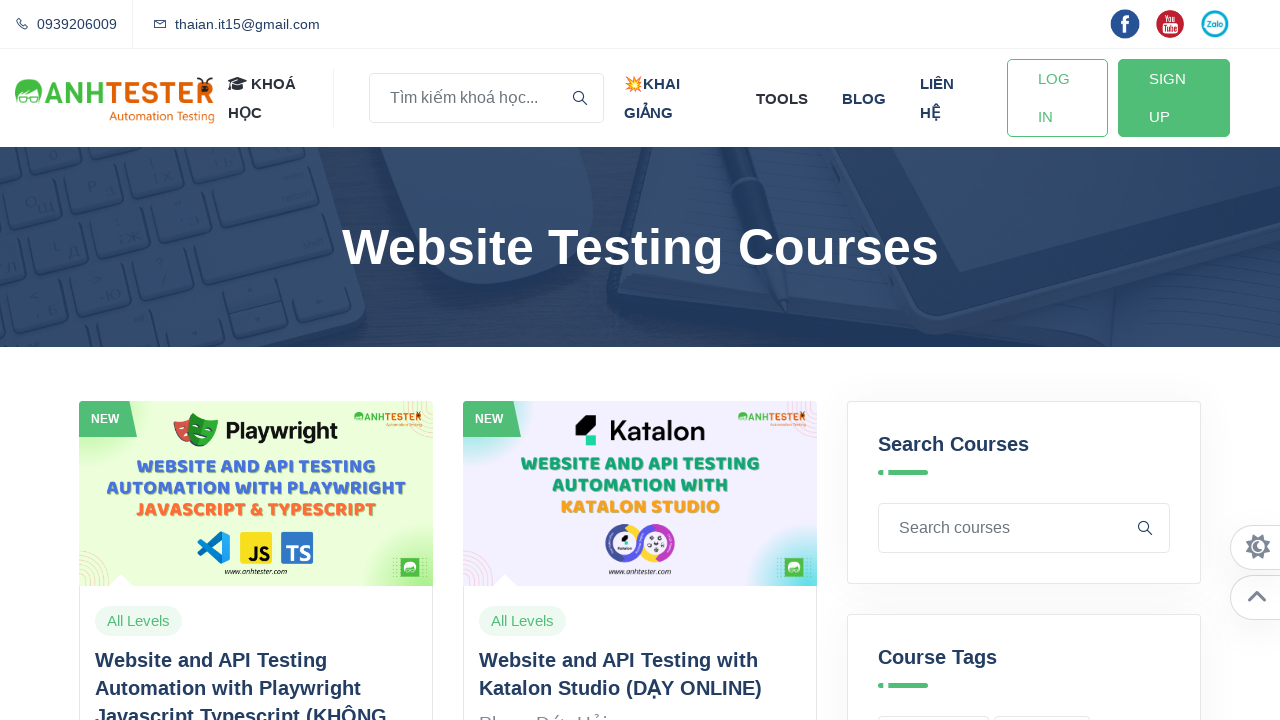